Tests the vehicle search functionality by selecting an ATM option, choosing a brand (Chana) from a dropdown menu, and verifying the search results display correctly

Starting URL: https://motorcredito.com.do/

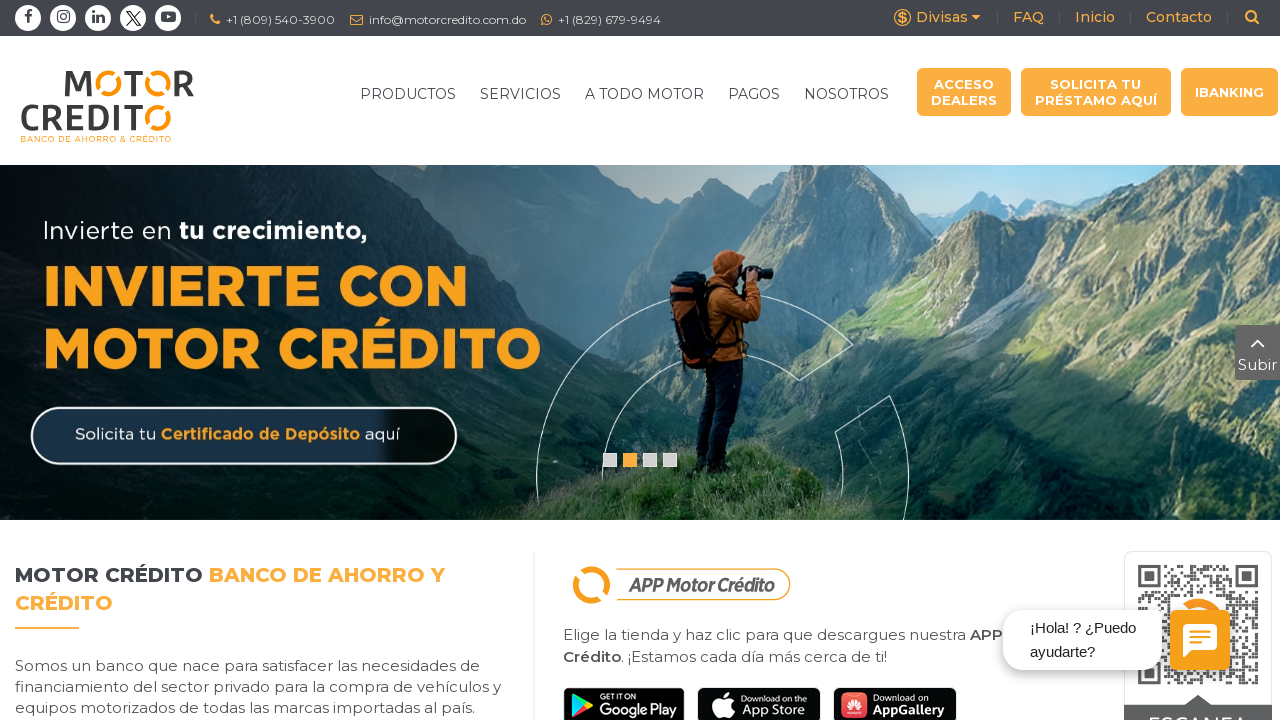

Clicked on ATM option menu at (644, 94) on #atm-option
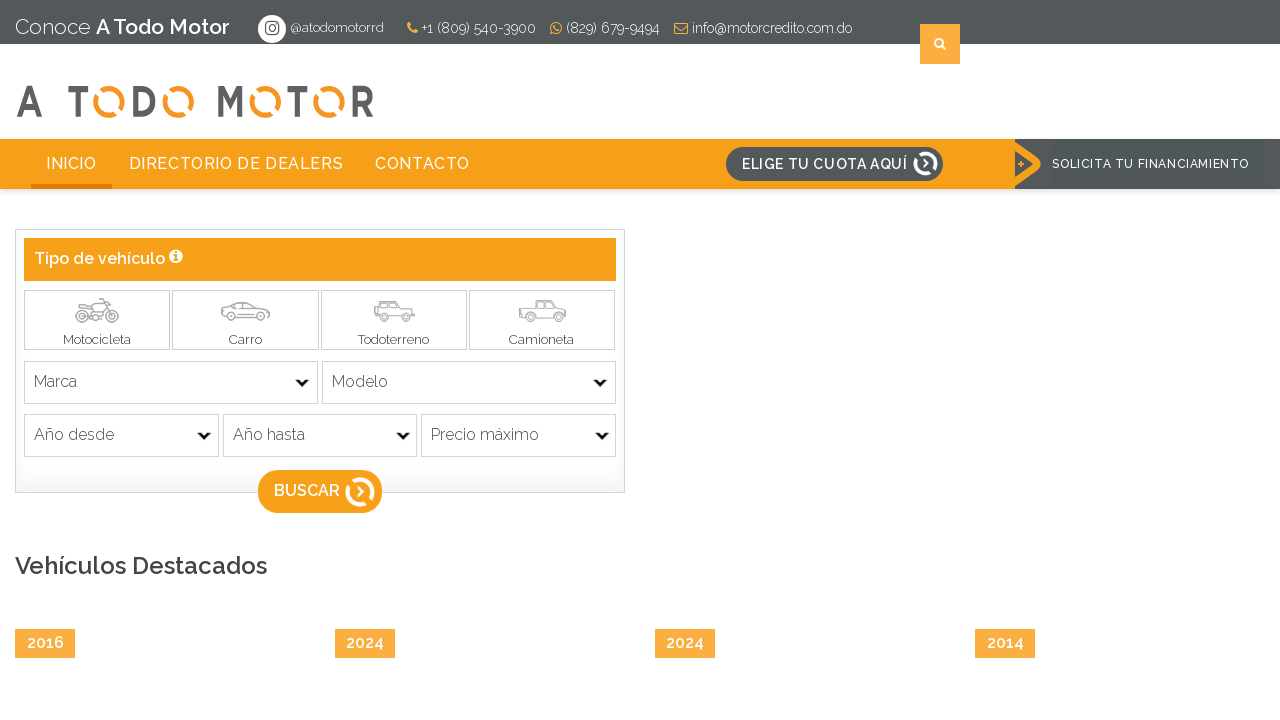

Clicked on brand dropdown menu at (171, 383) on #marca
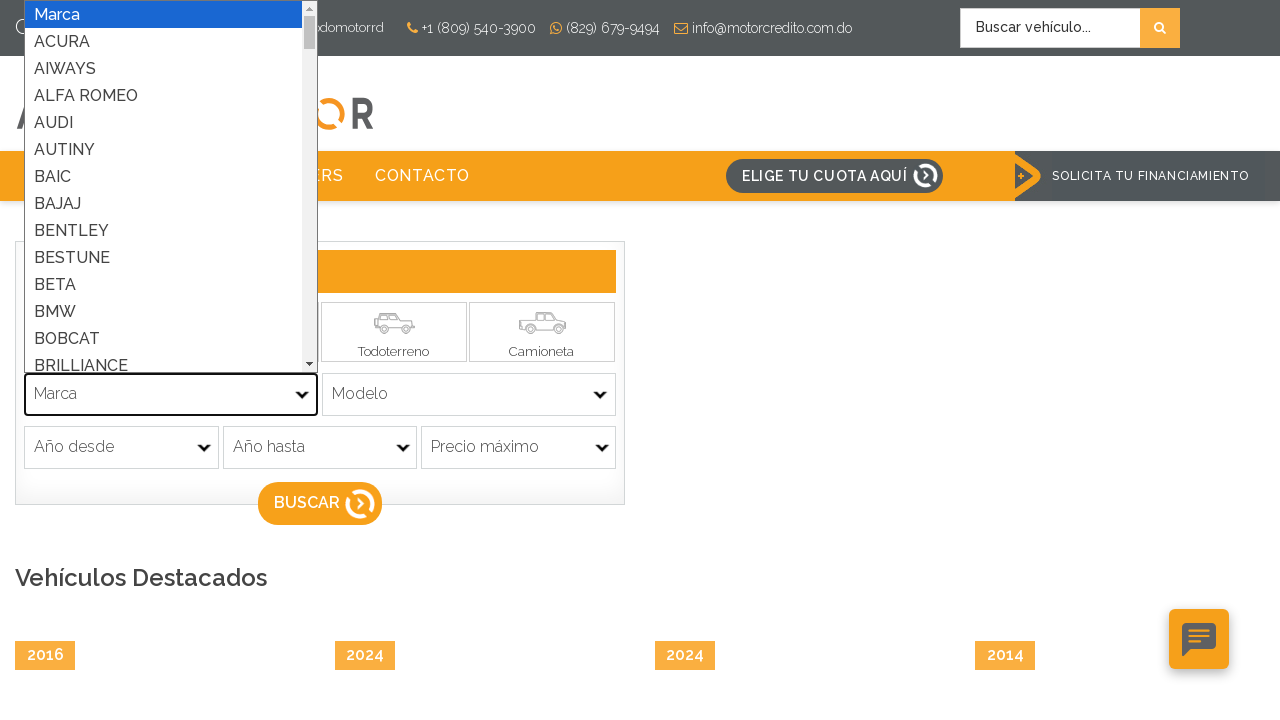

Selected Chana brand from dropdown (index 14) on #marca
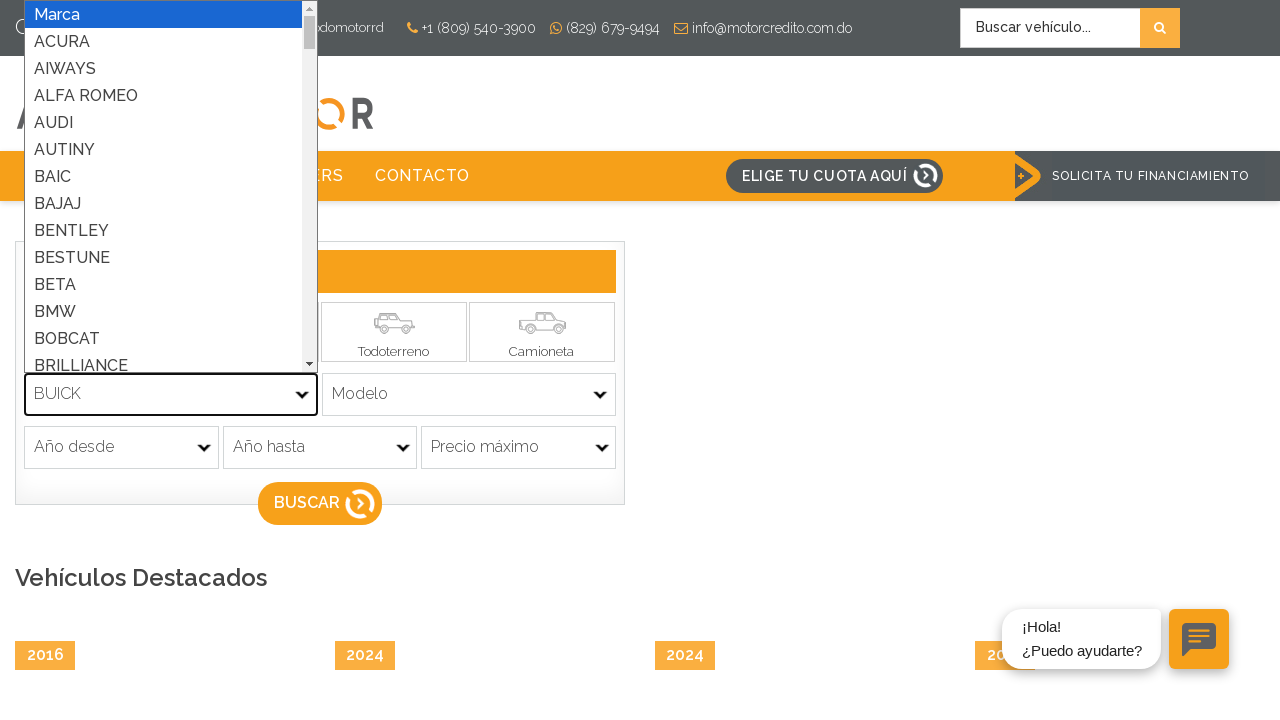

Clicked search button to execute vehicle search at (320, 503) on .boton
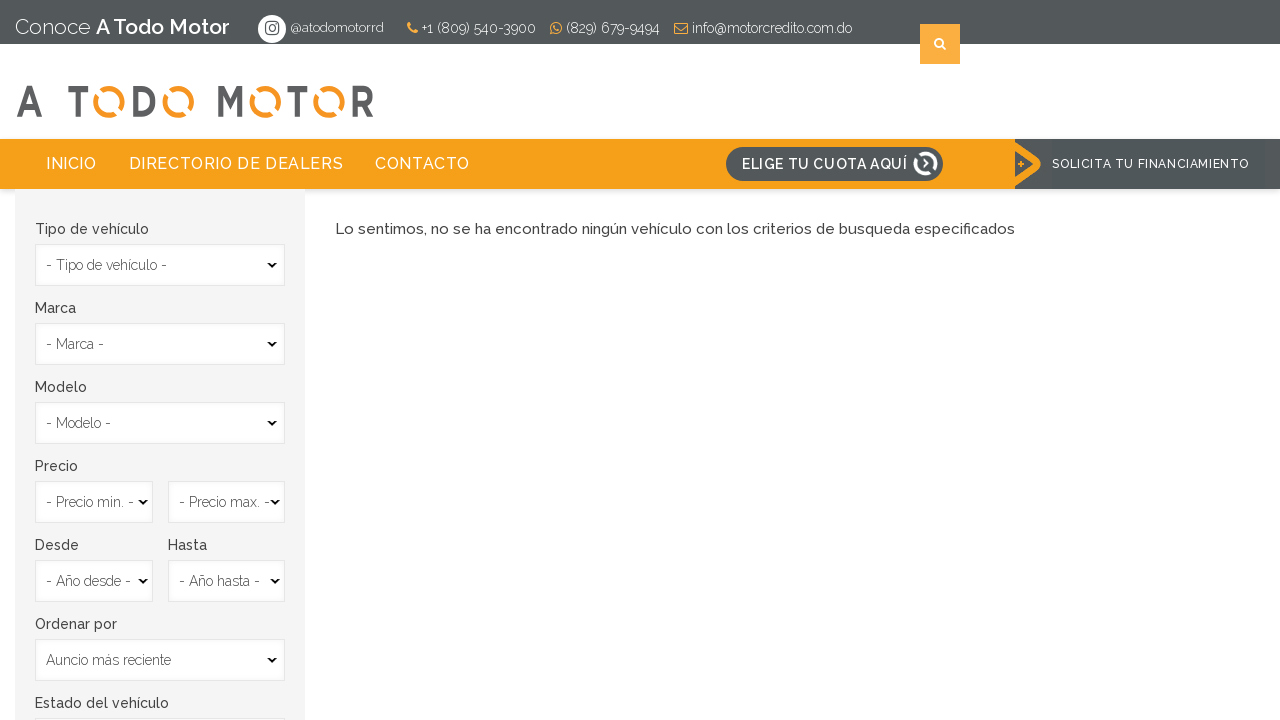

Waited for search results to load (2 second timeout)
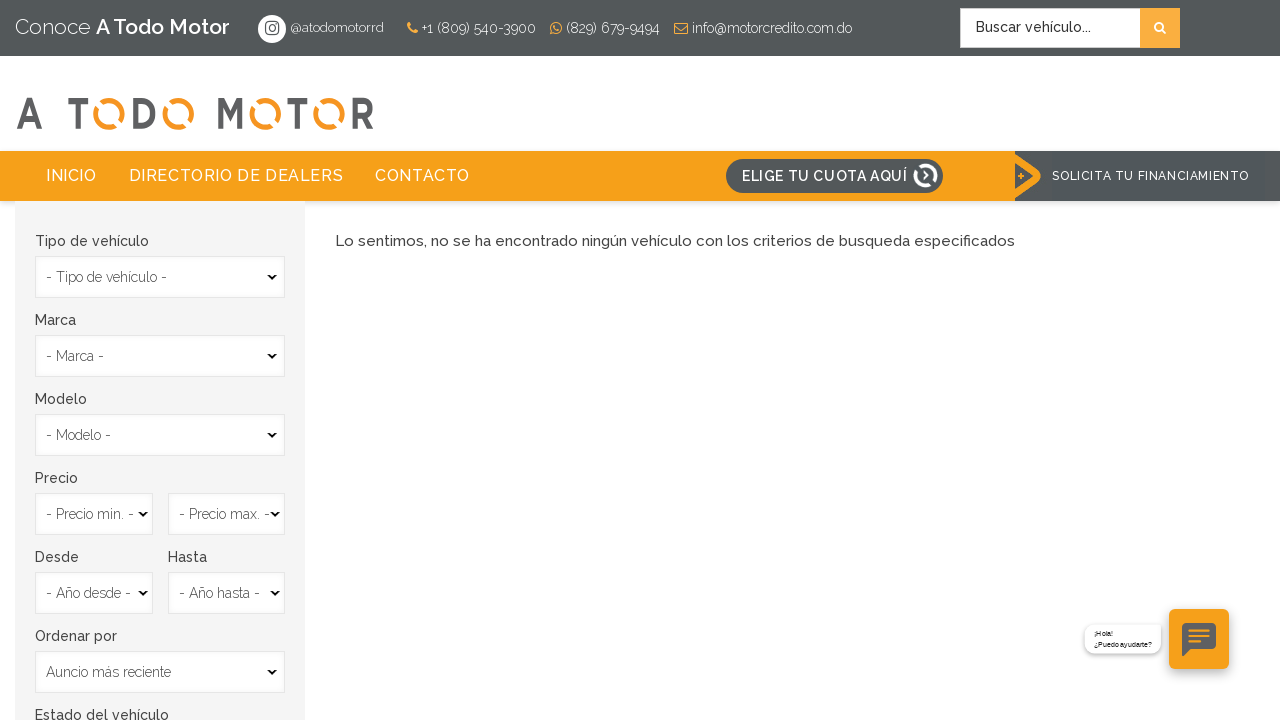

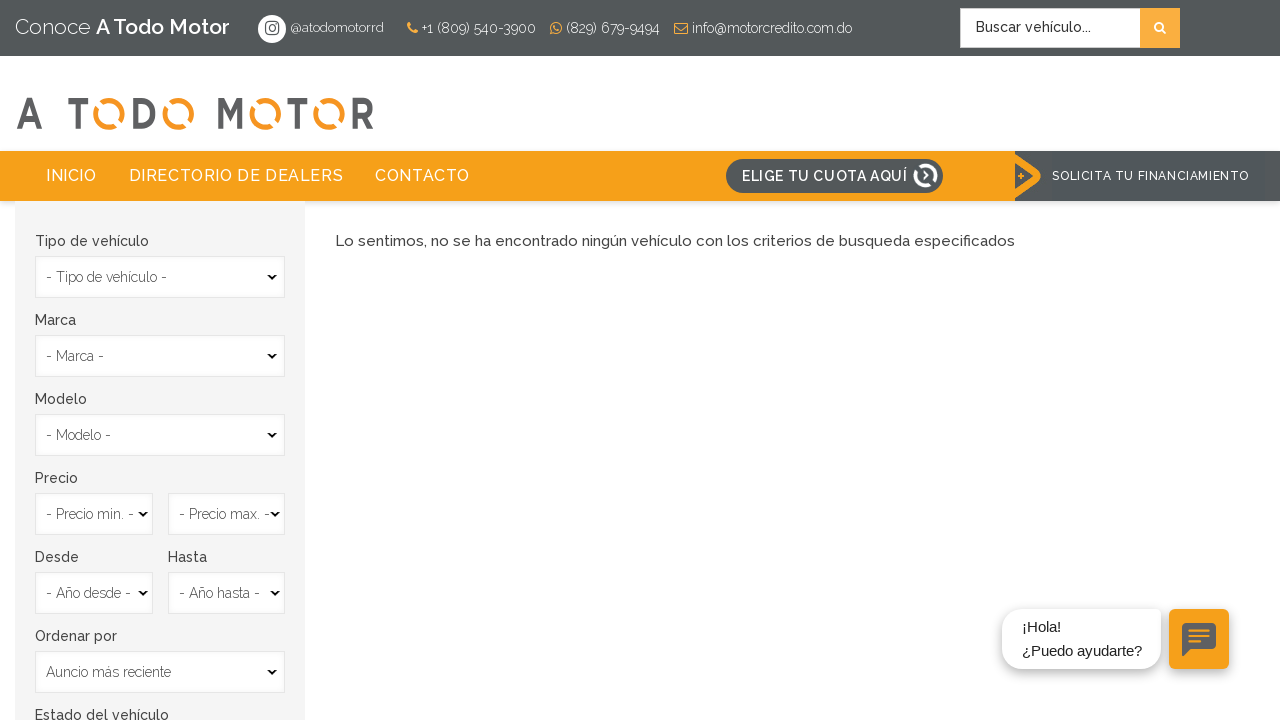